Tests radio button and checkbox interactions on a registration form by selecting a gender radio button and a hobby checkbox, then verifying their selection states.

Starting URL: http://demo.automationtesting.in/Register.html

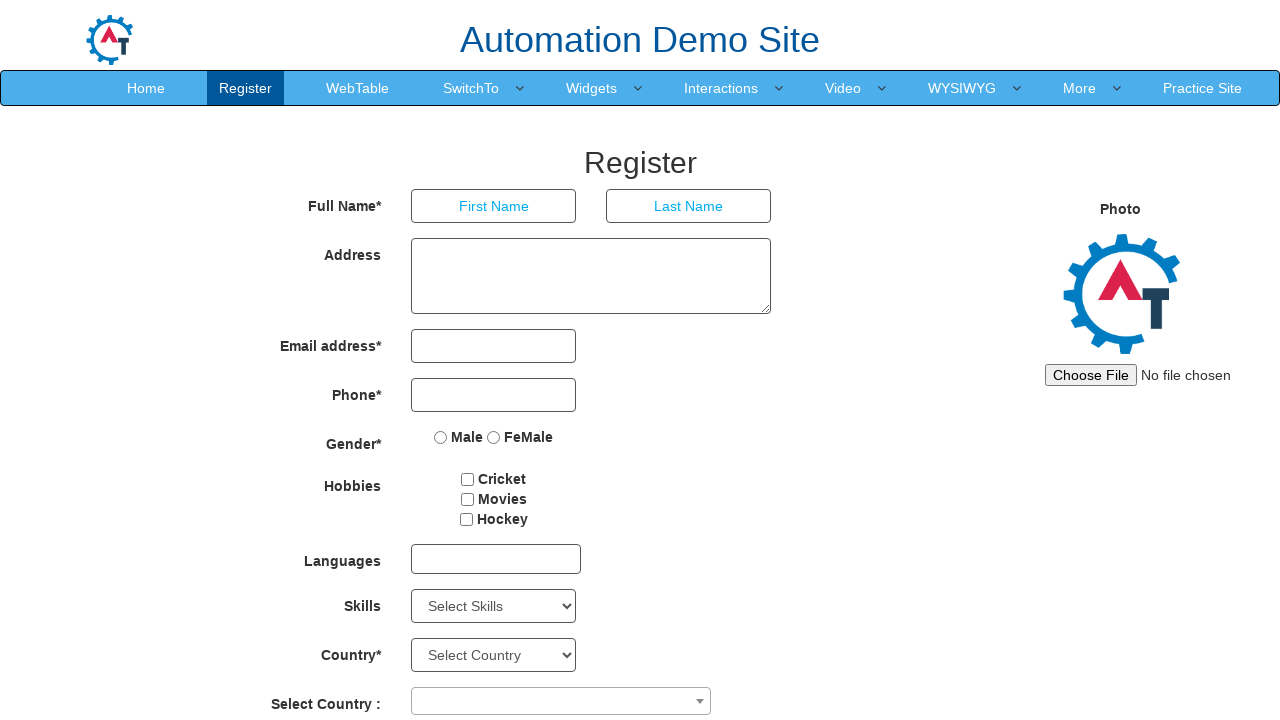

Clicked Female radio button at (494, 437) on input[value='FeMale']
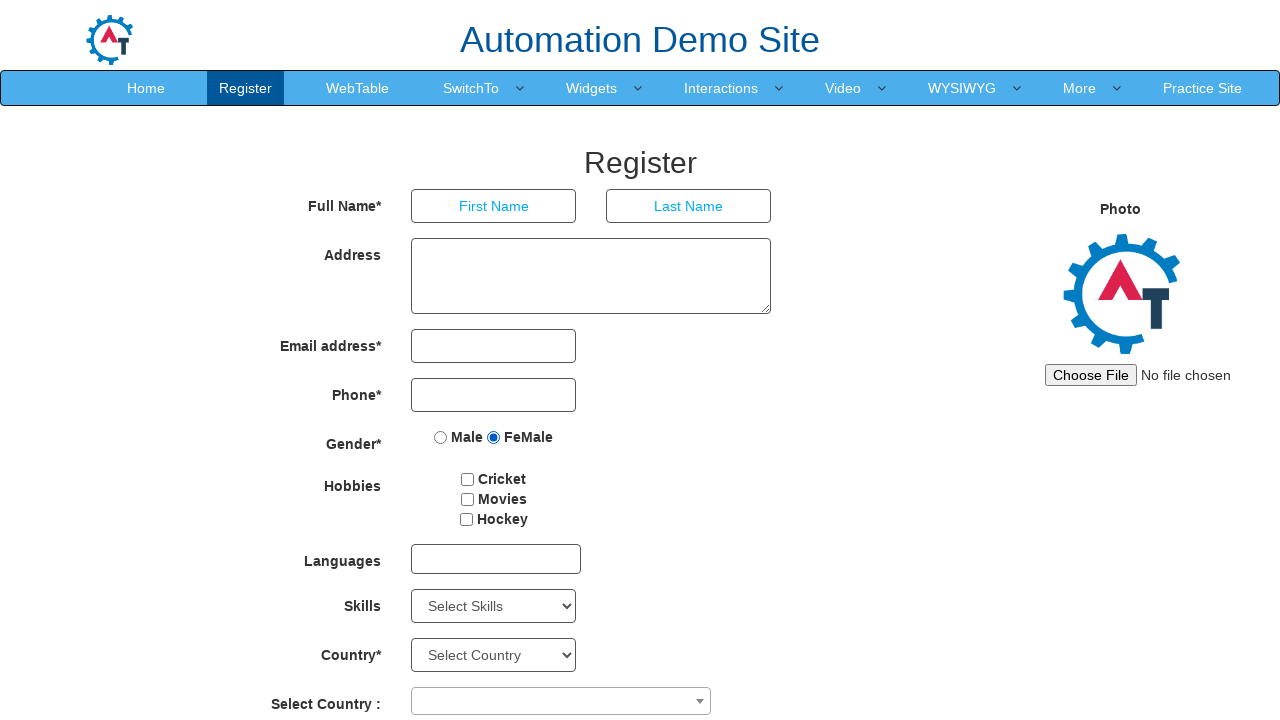

Clicked Cricket checkbox at (468, 479) on input[value='Cricket']
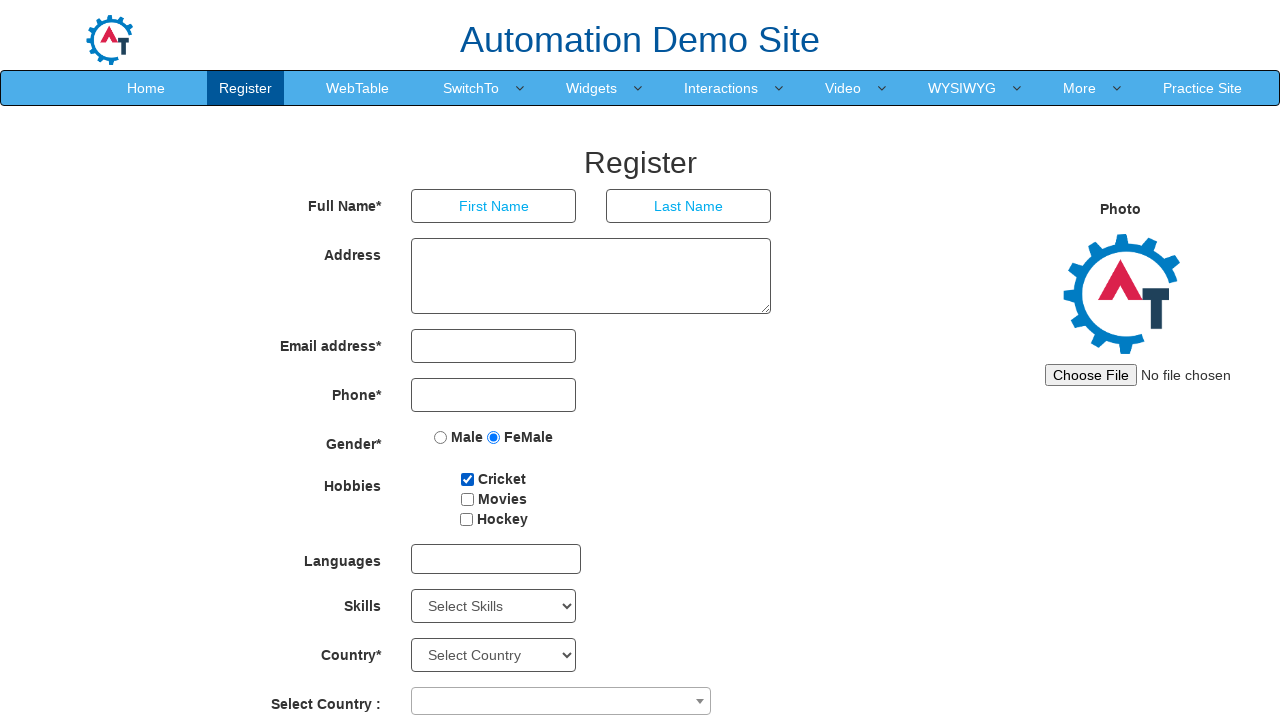

Verified Female radio button is selected
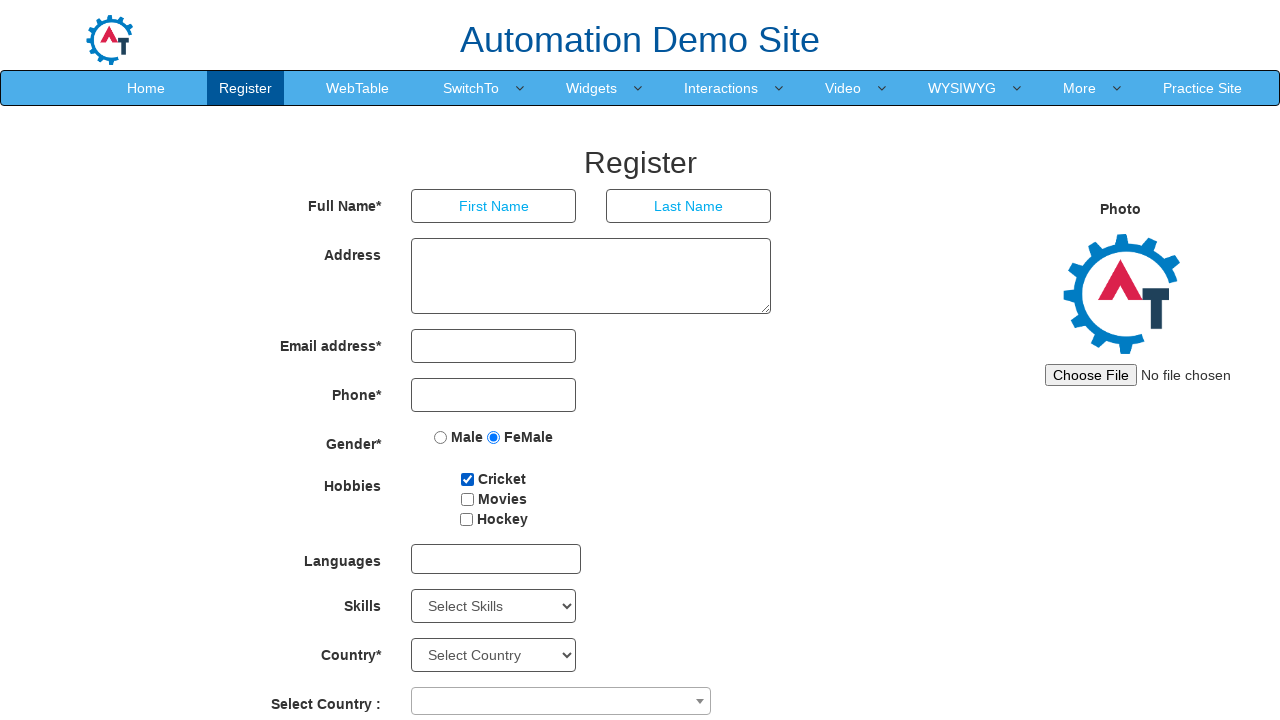

Verified Cricket checkbox is selected
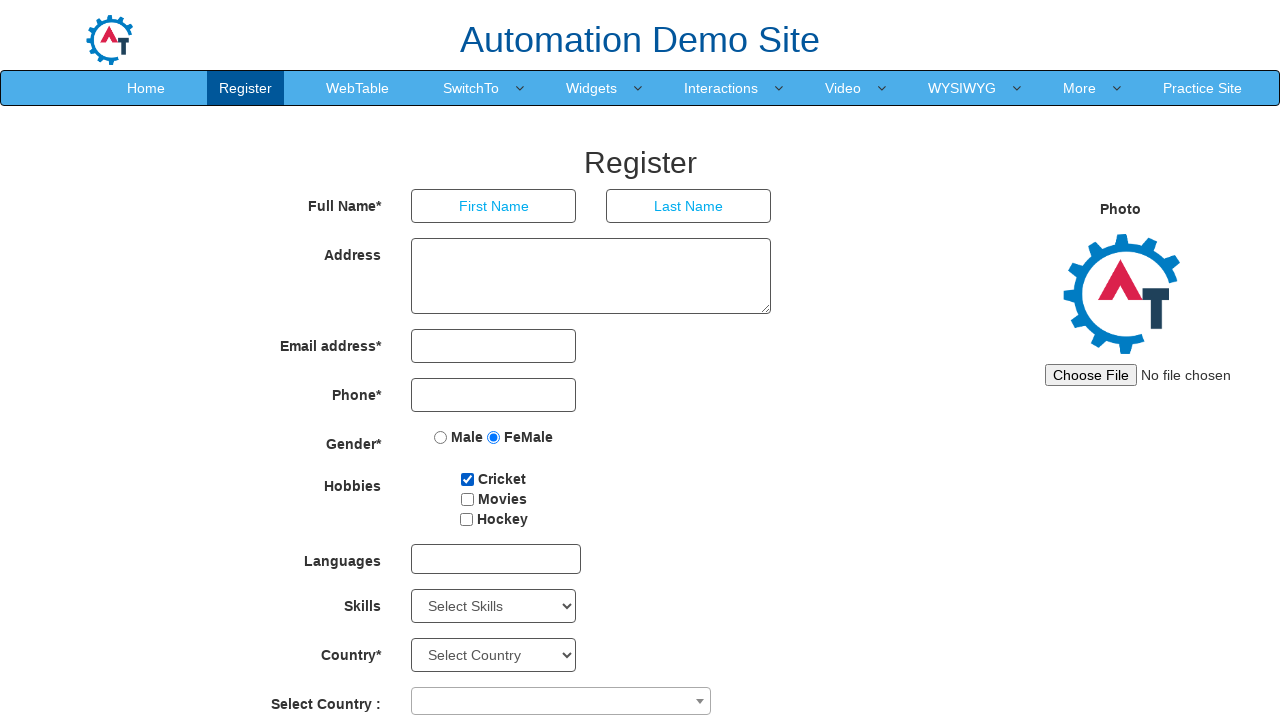

Verified Movies checkbox is not selected
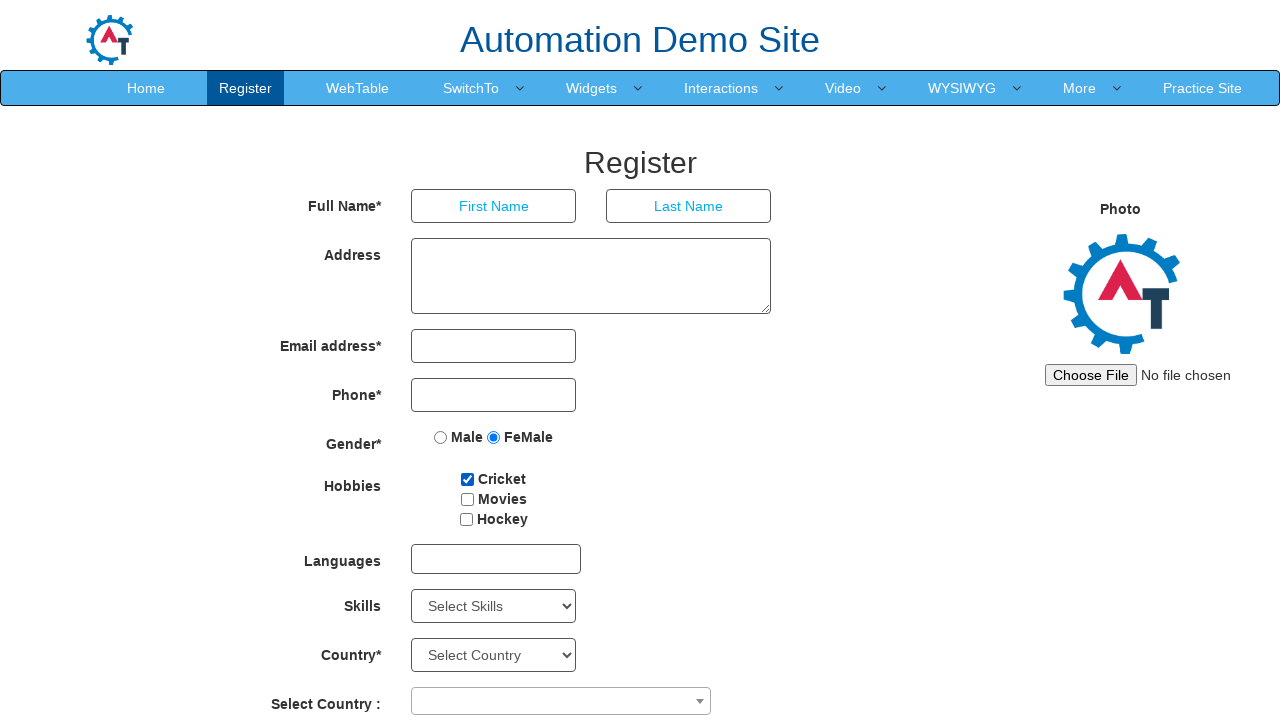

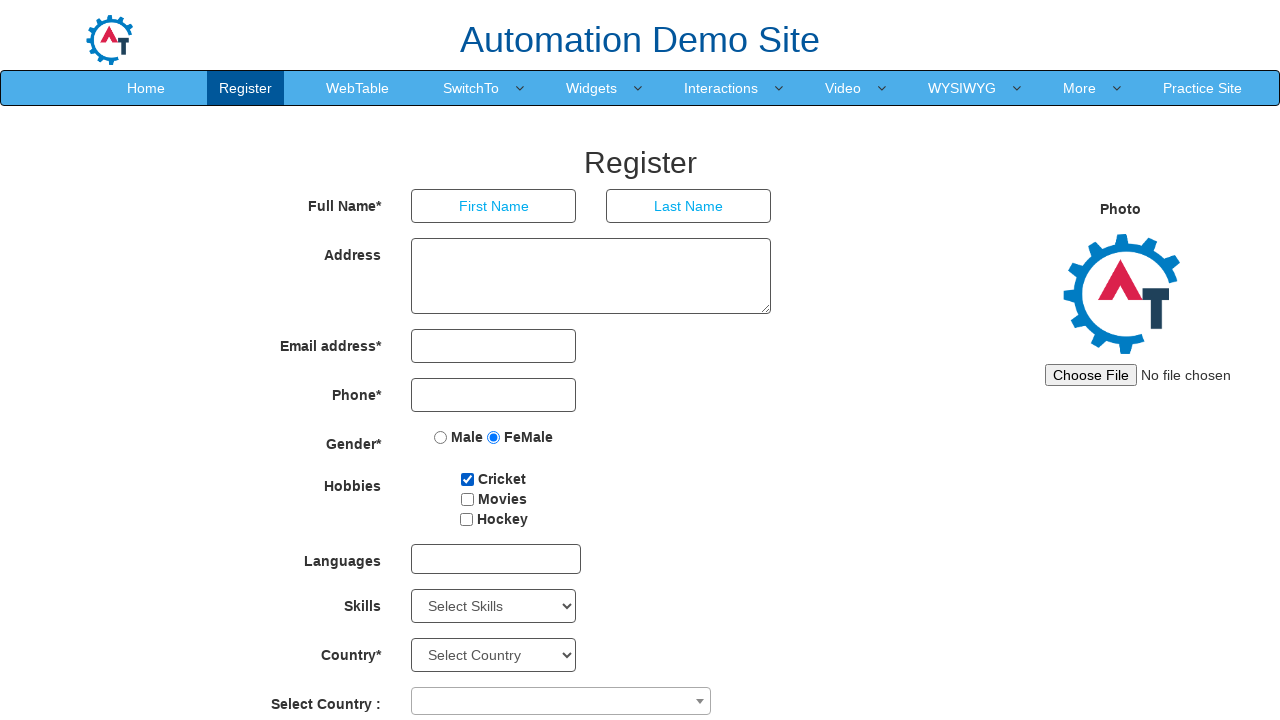